Dynamically scrolls on an infinite scroll page until no new content loads

Starting URL: http://the-internet.herokuapp.com/infinite_scroll

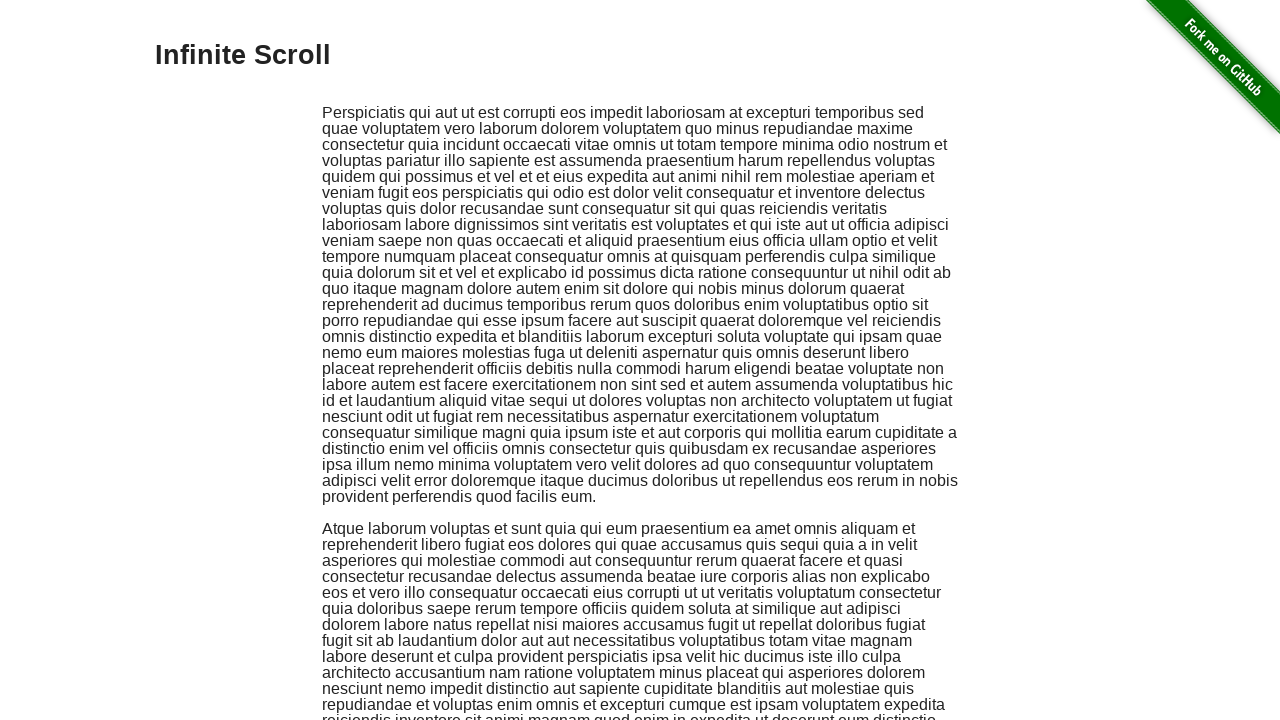

Evaluated initial page scroll height
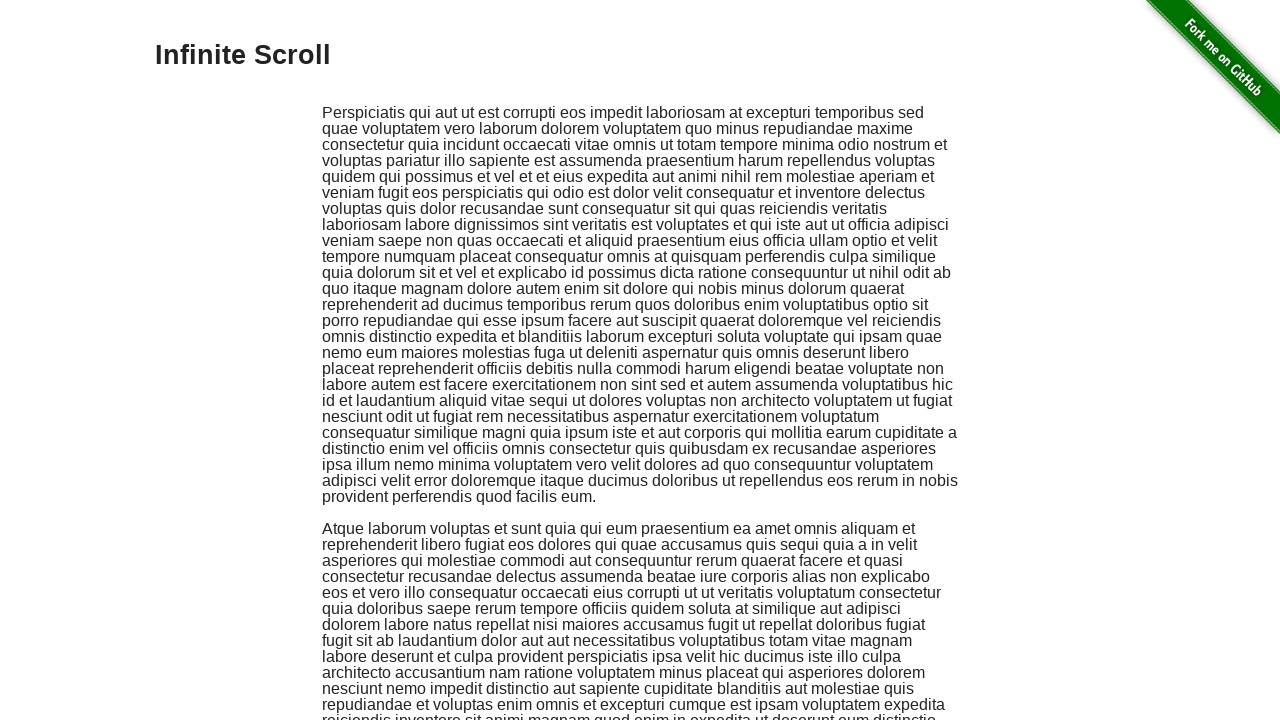

Scrolled to bottom of page
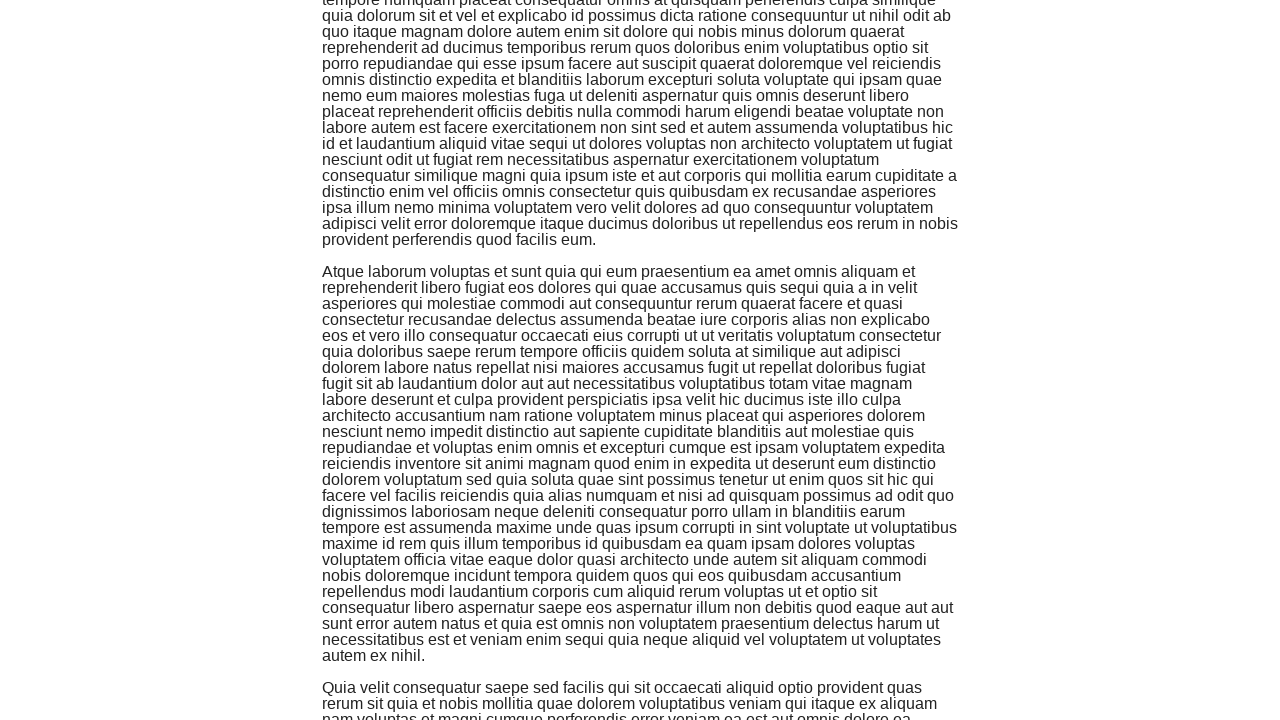

Waited 2 seconds for new content to load
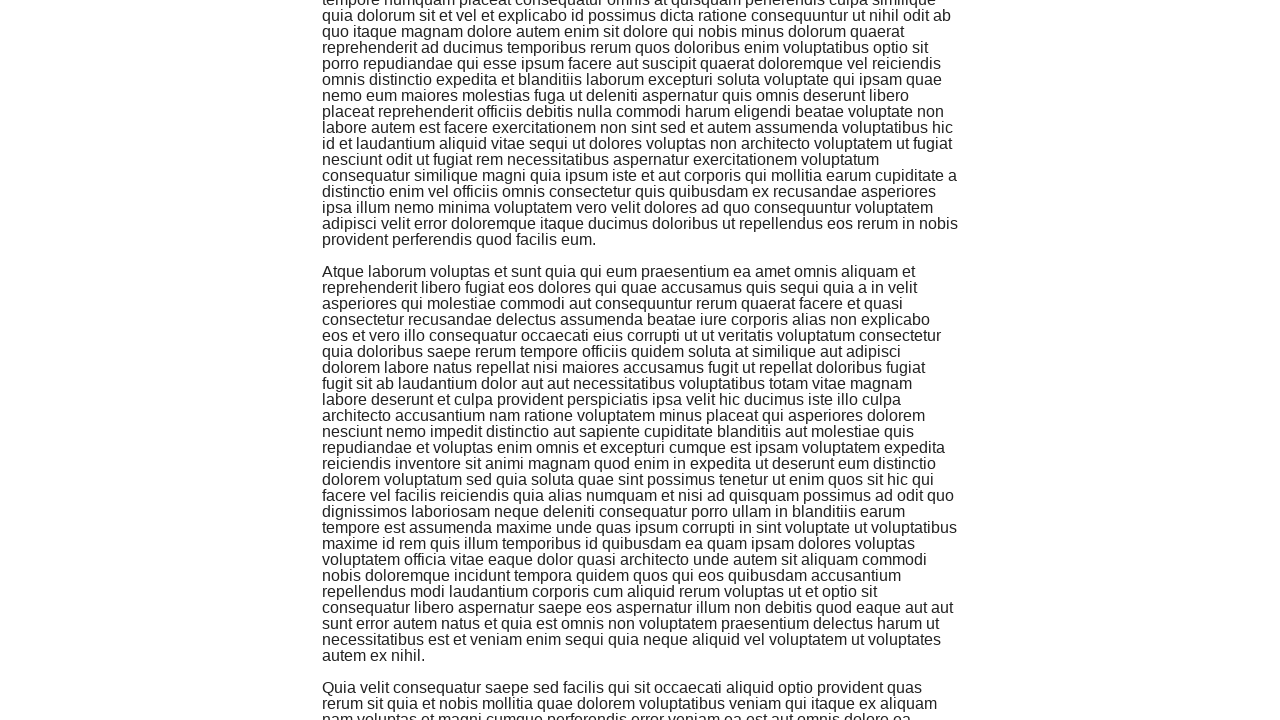

Evaluated current page scroll height
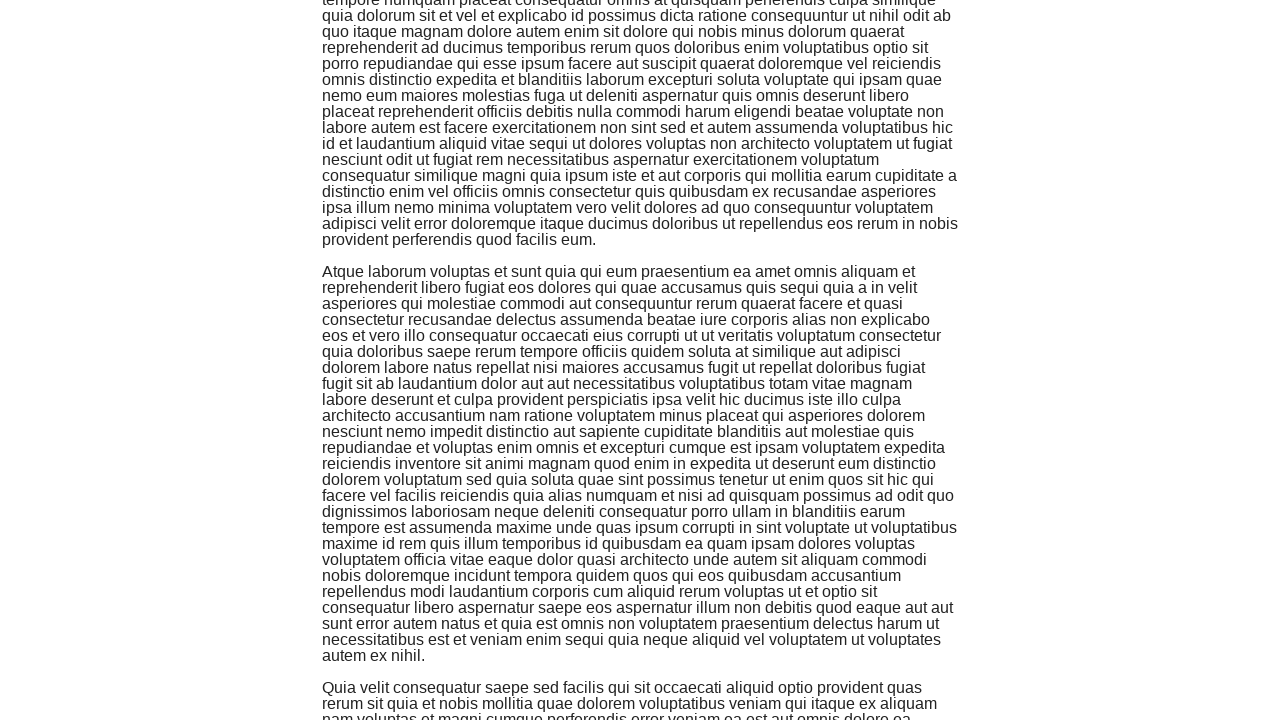

Updated initial height for next iteration
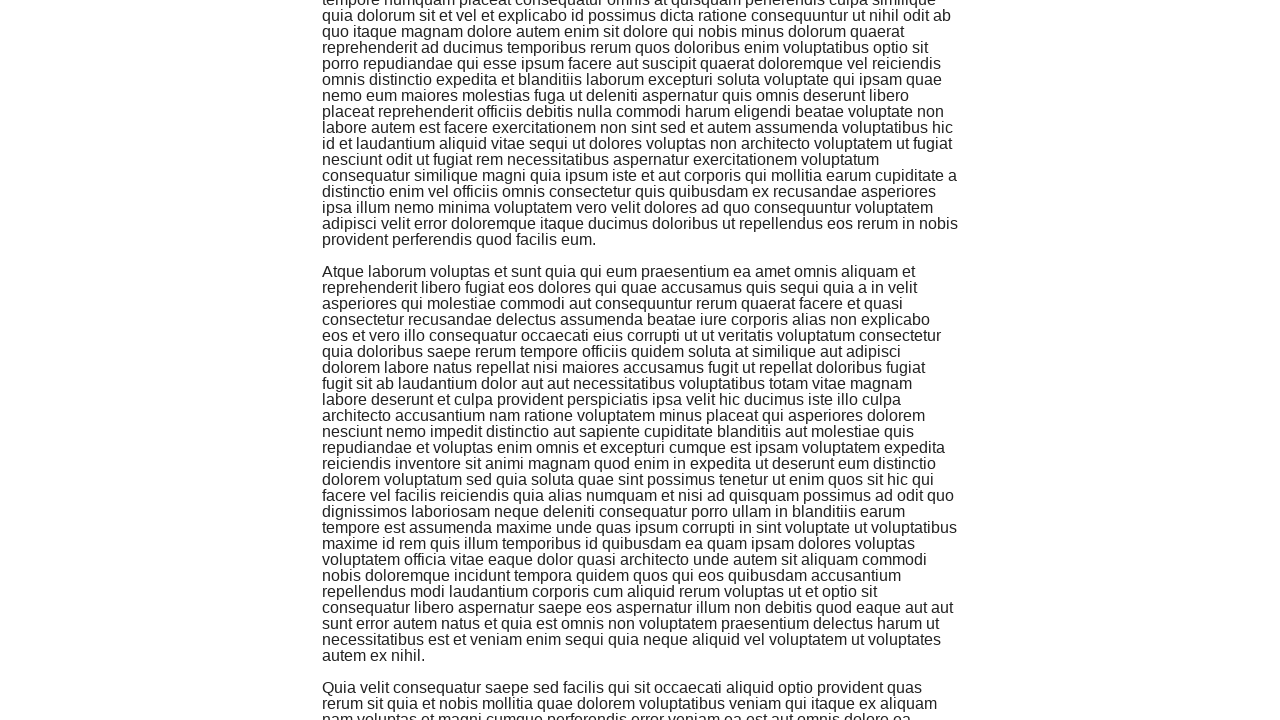

Scrolled to bottom of page
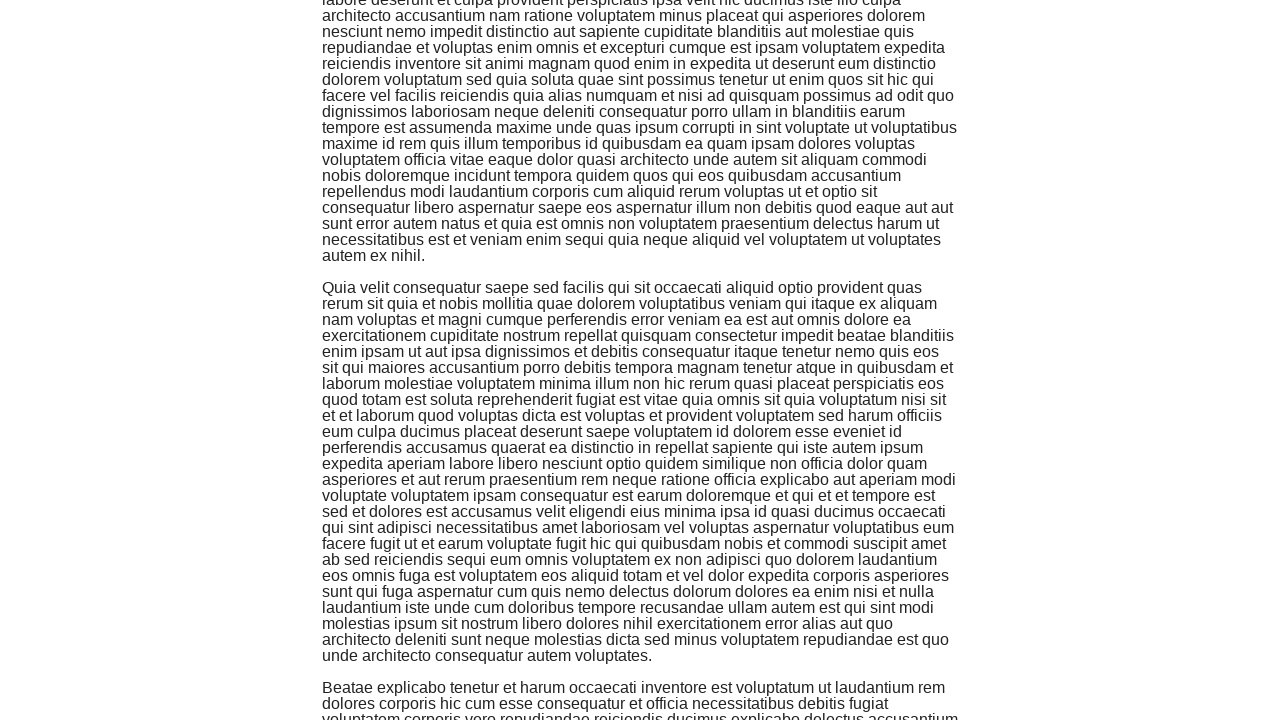

Waited 2 seconds for new content to load
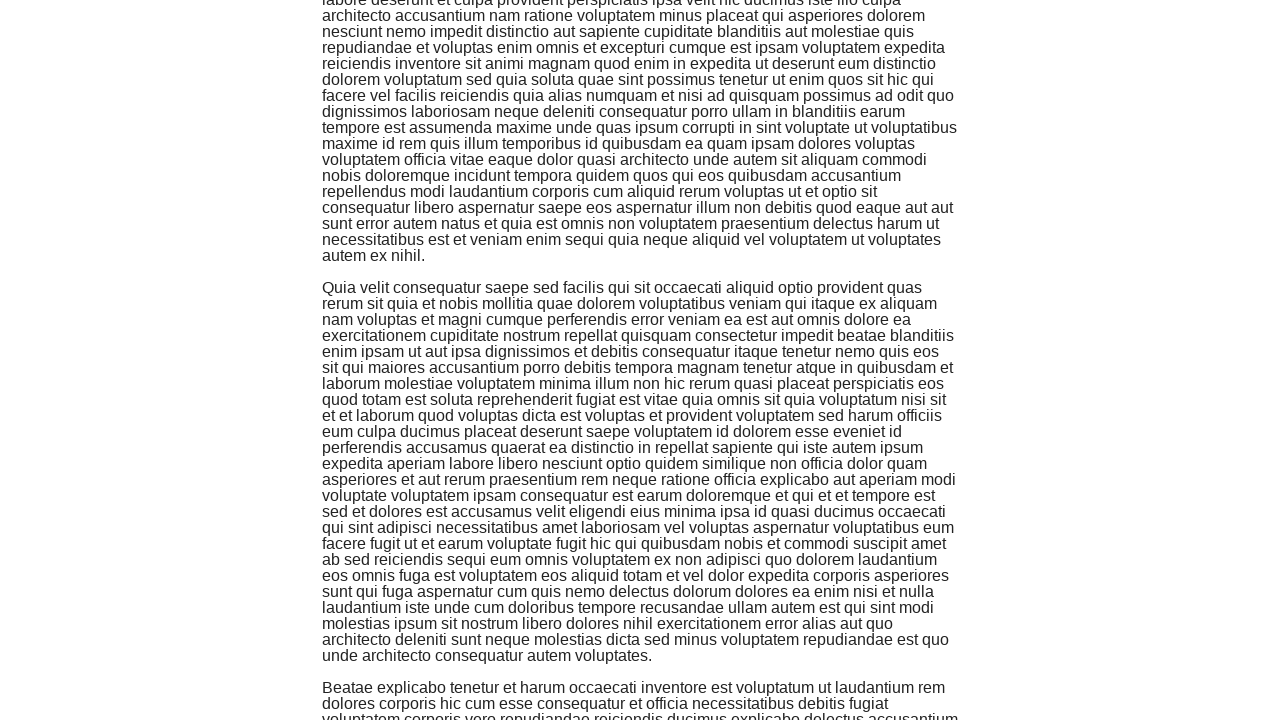

Evaluated current page scroll height
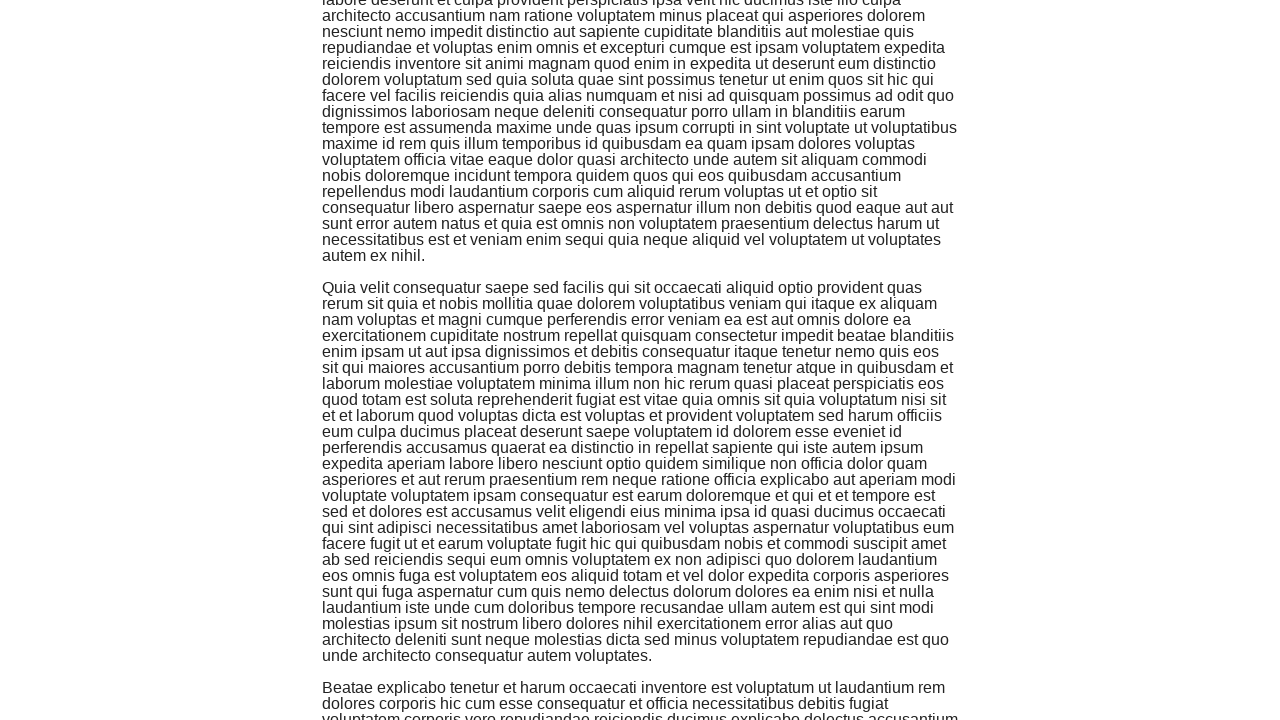

Updated initial height for next iteration
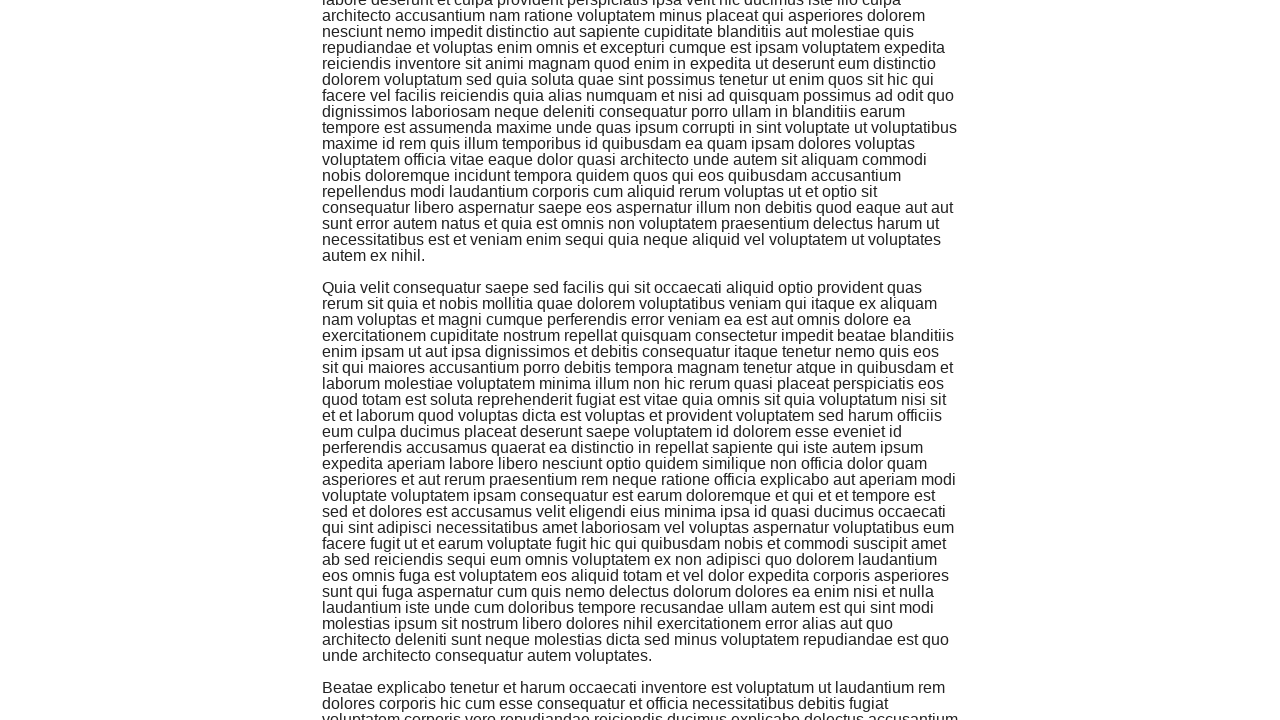

Scrolled to bottom of page
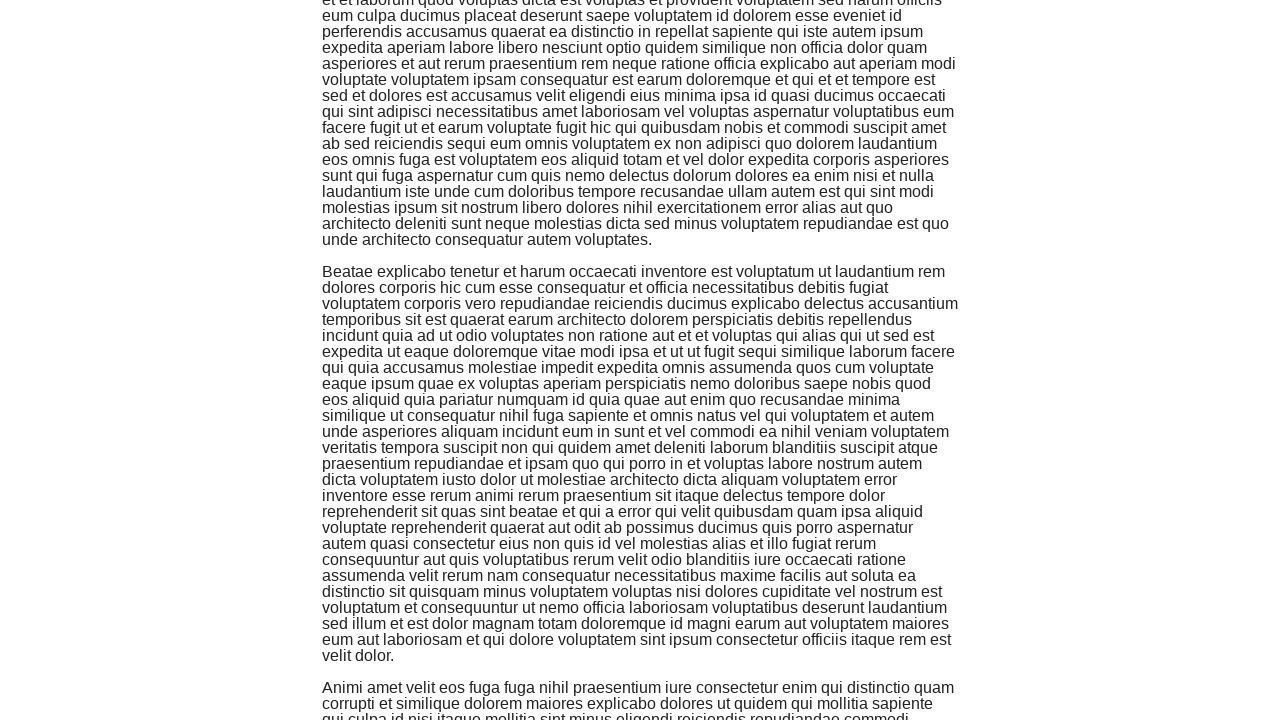

Waited 2 seconds for new content to load
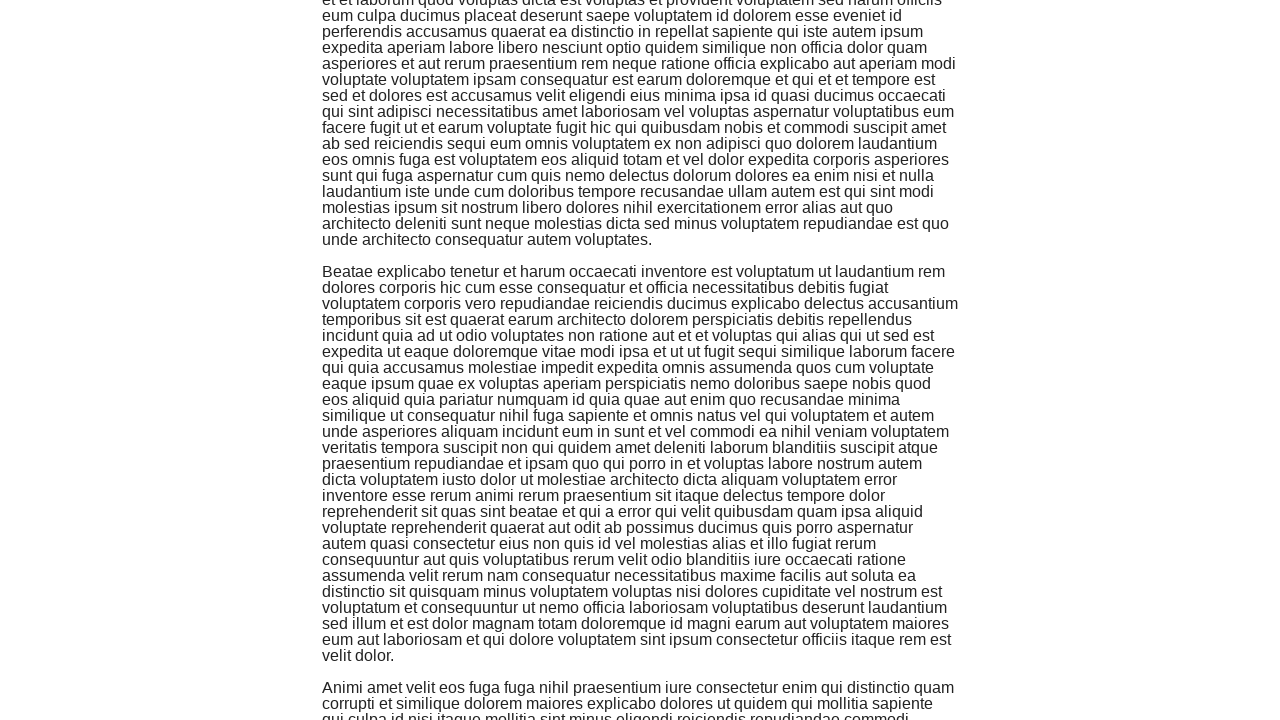

Evaluated current page scroll height
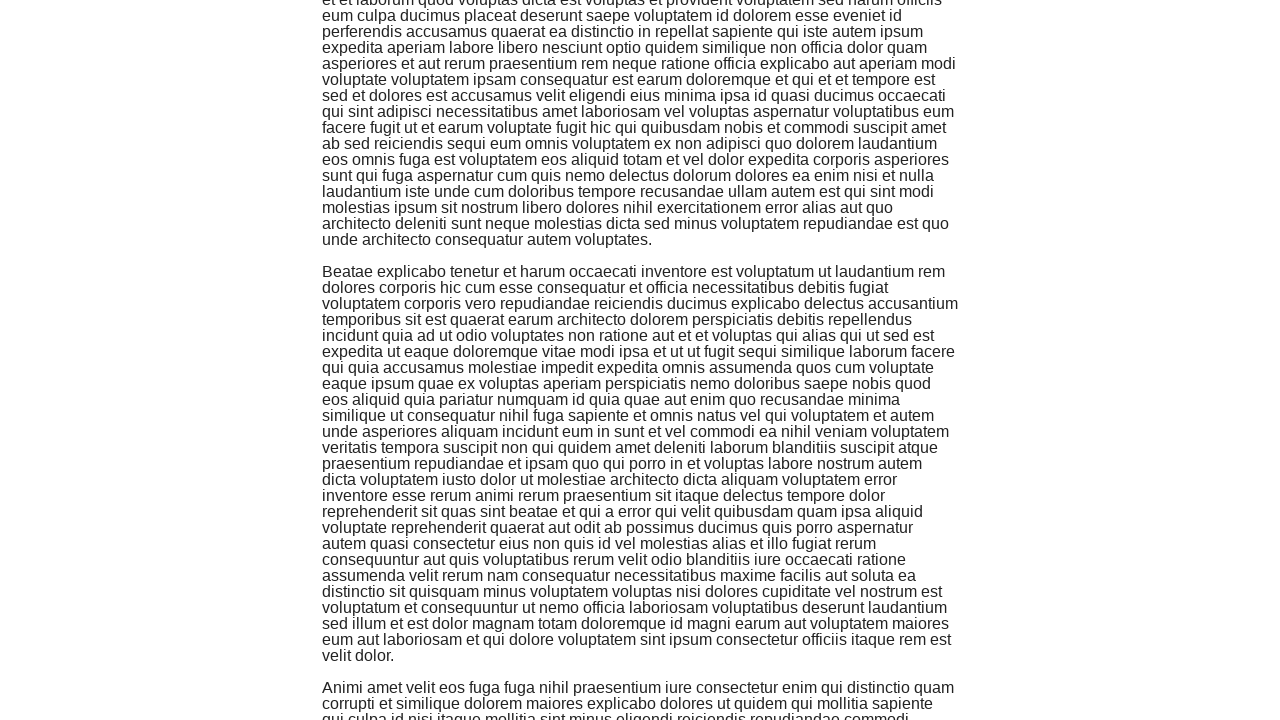

Updated initial height for next iteration
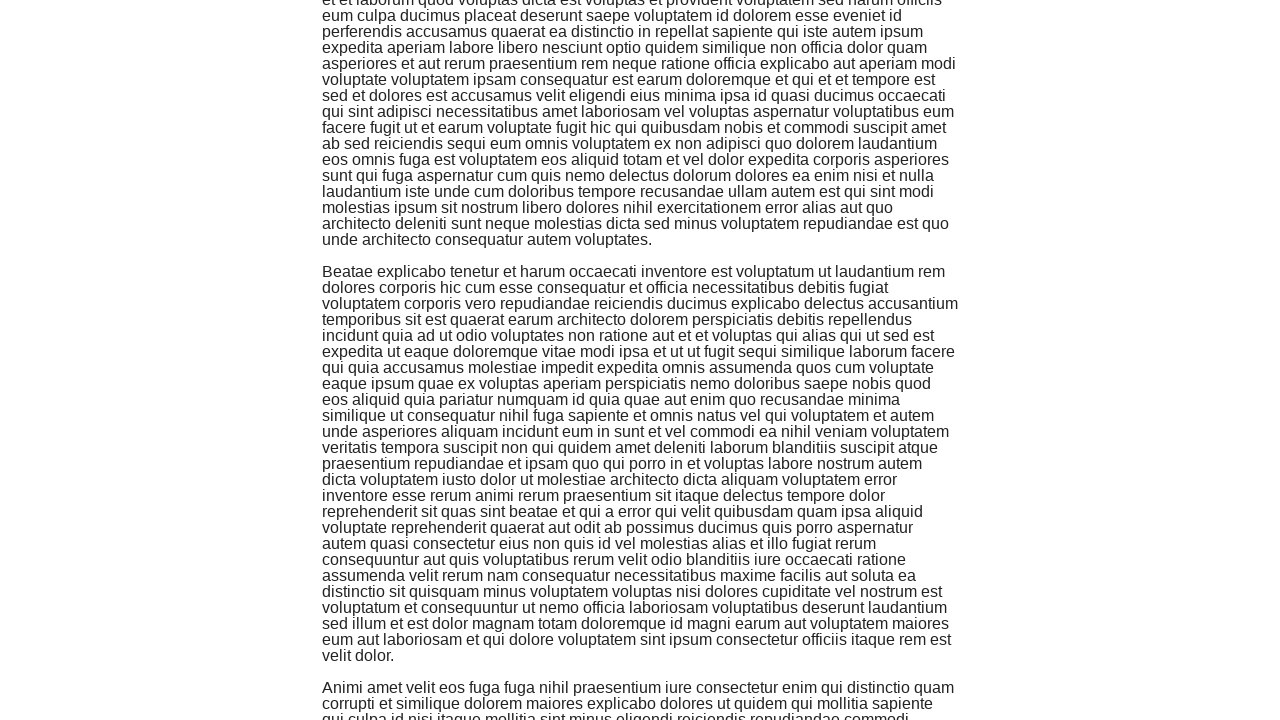

Scrolled to bottom of page
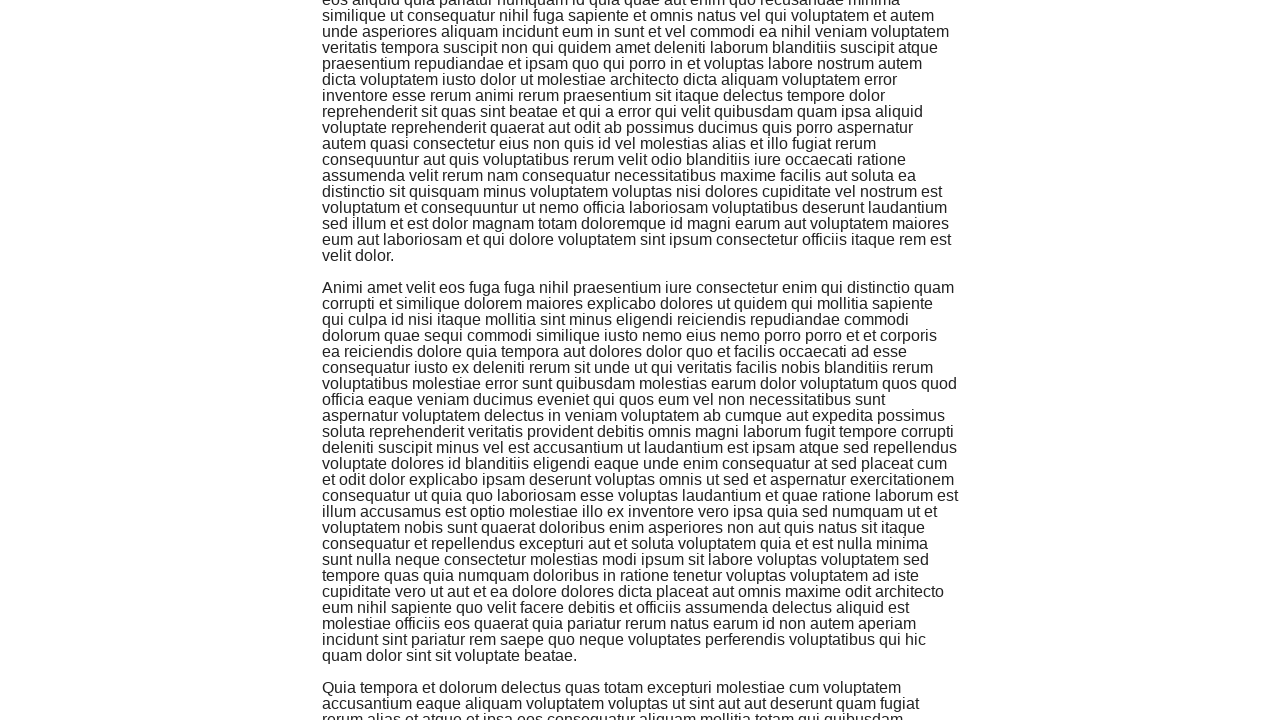

Waited 2 seconds for new content to load
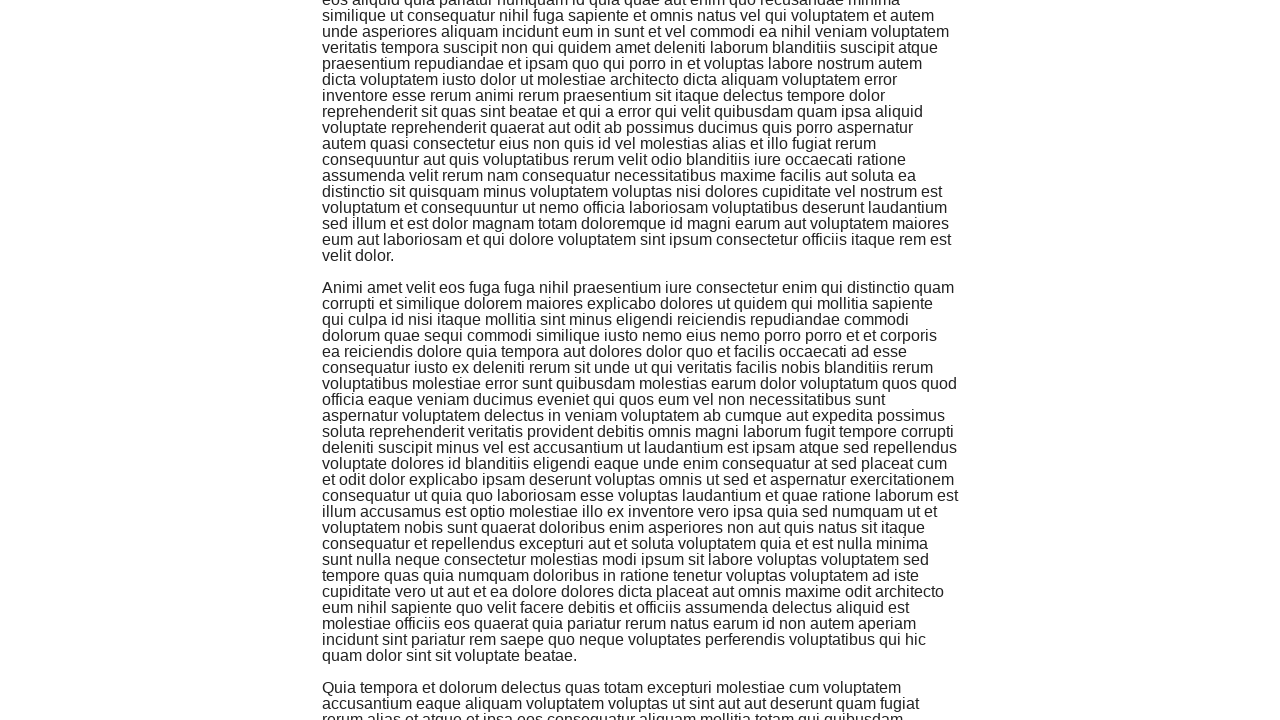

Evaluated current page scroll height
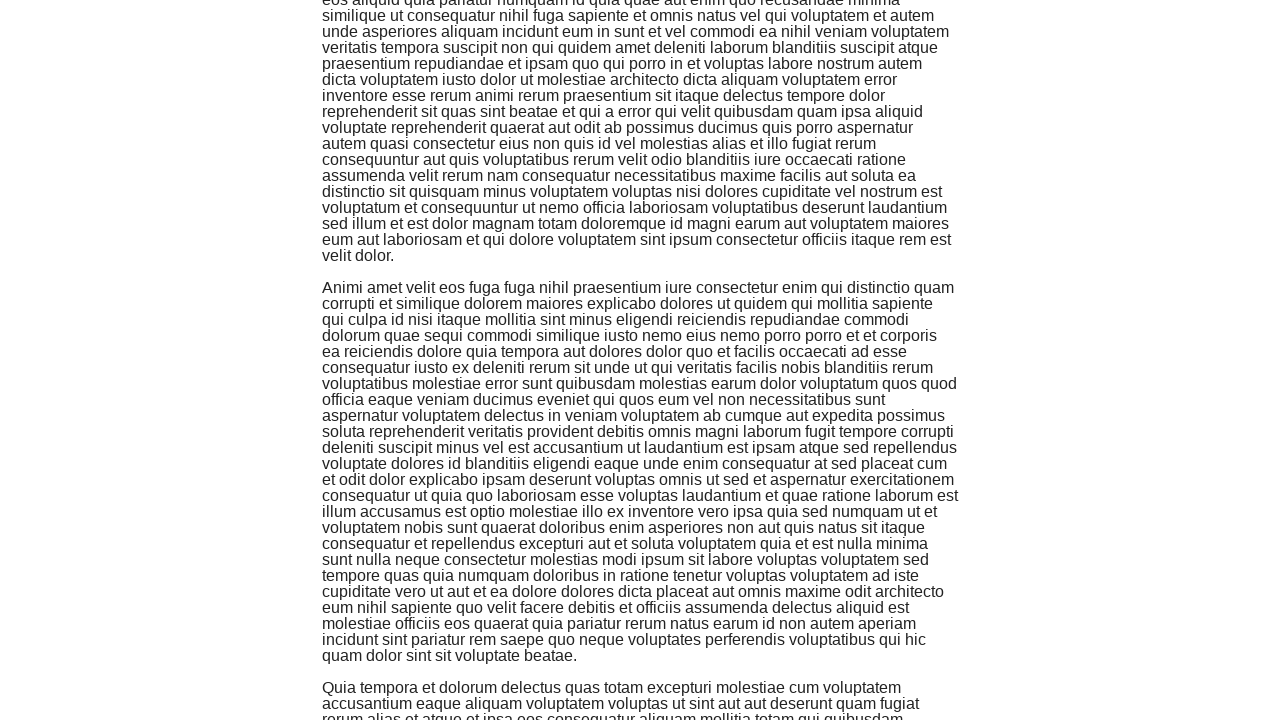

Updated initial height for next iteration
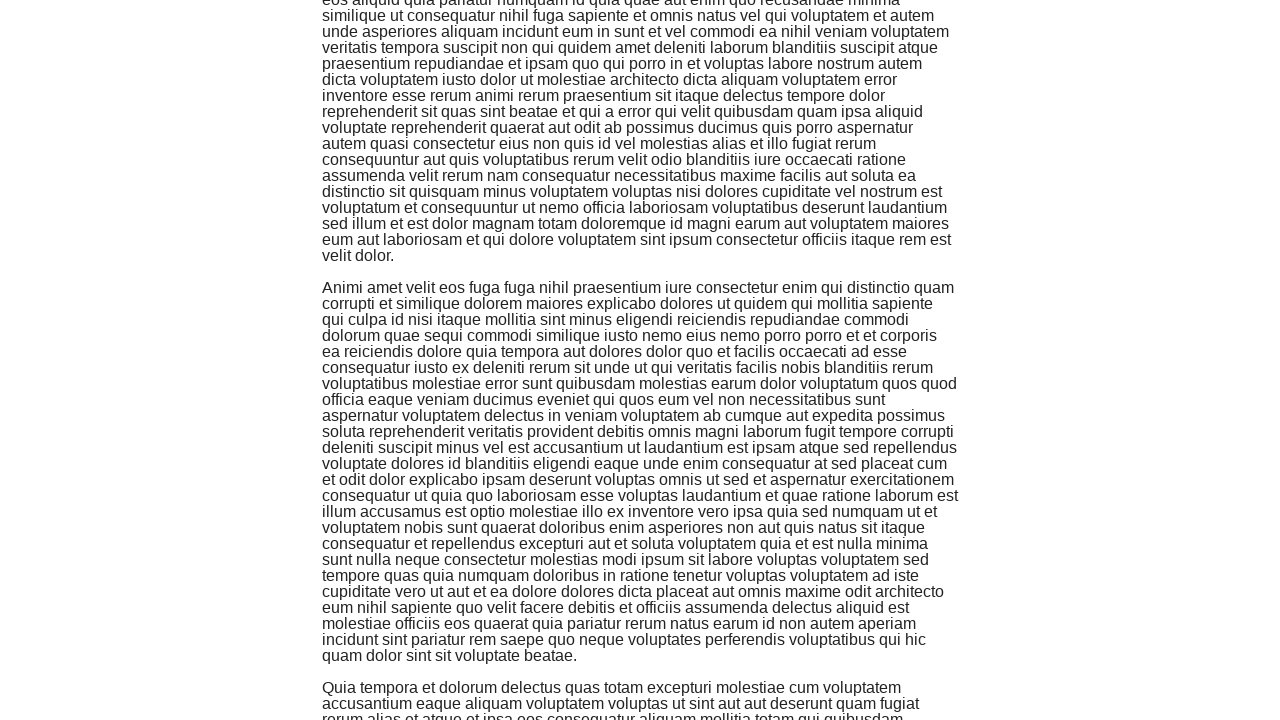

Scrolled to bottom of page
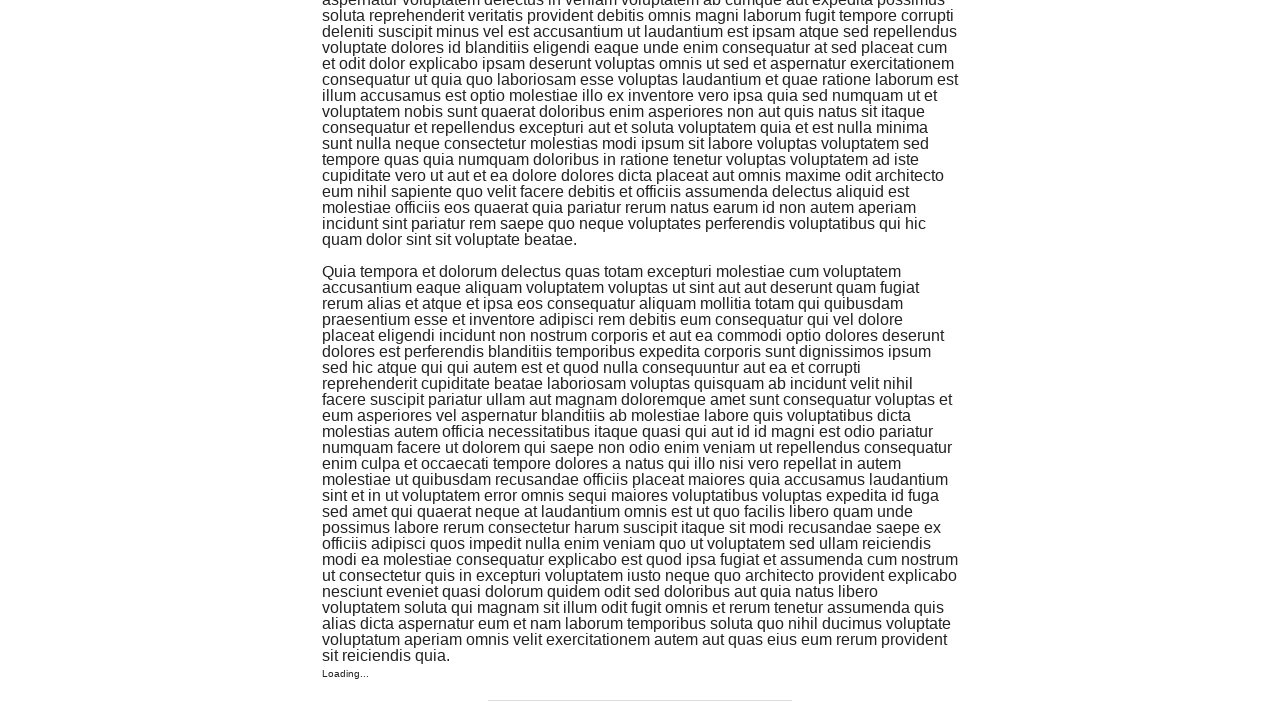

Waited 2 seconds for new content to load
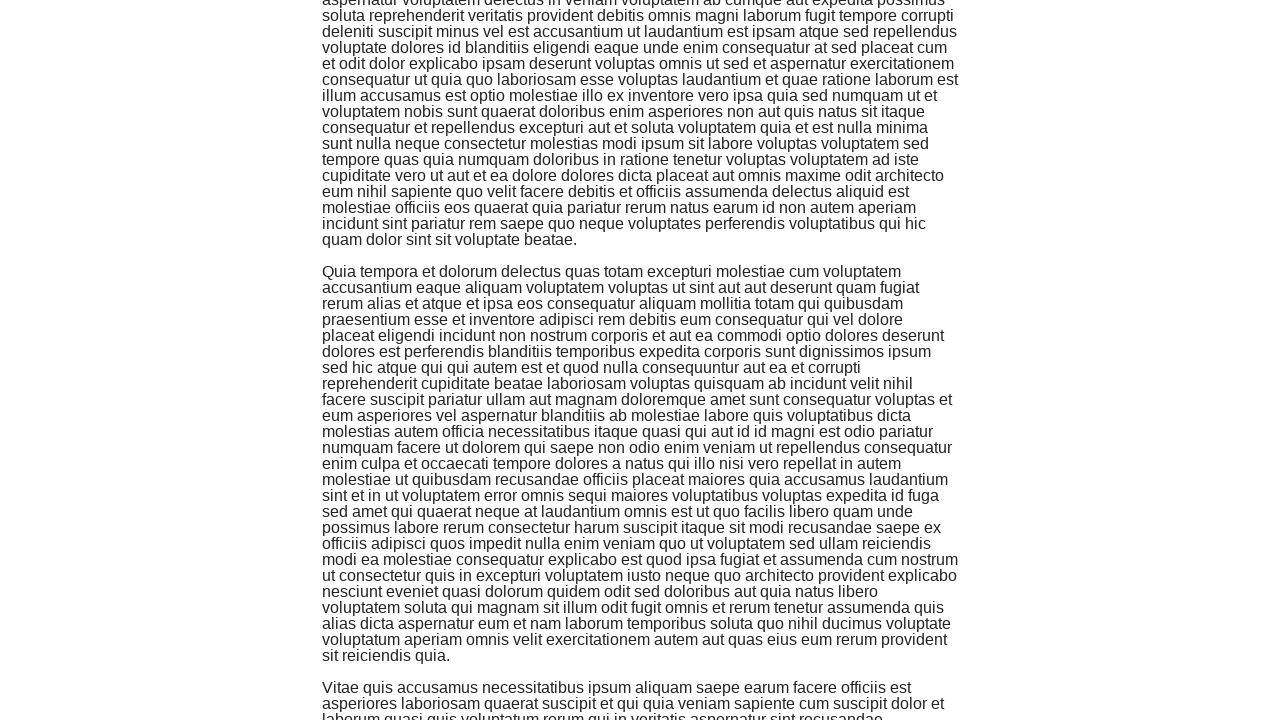

Evaluated current page scroll height
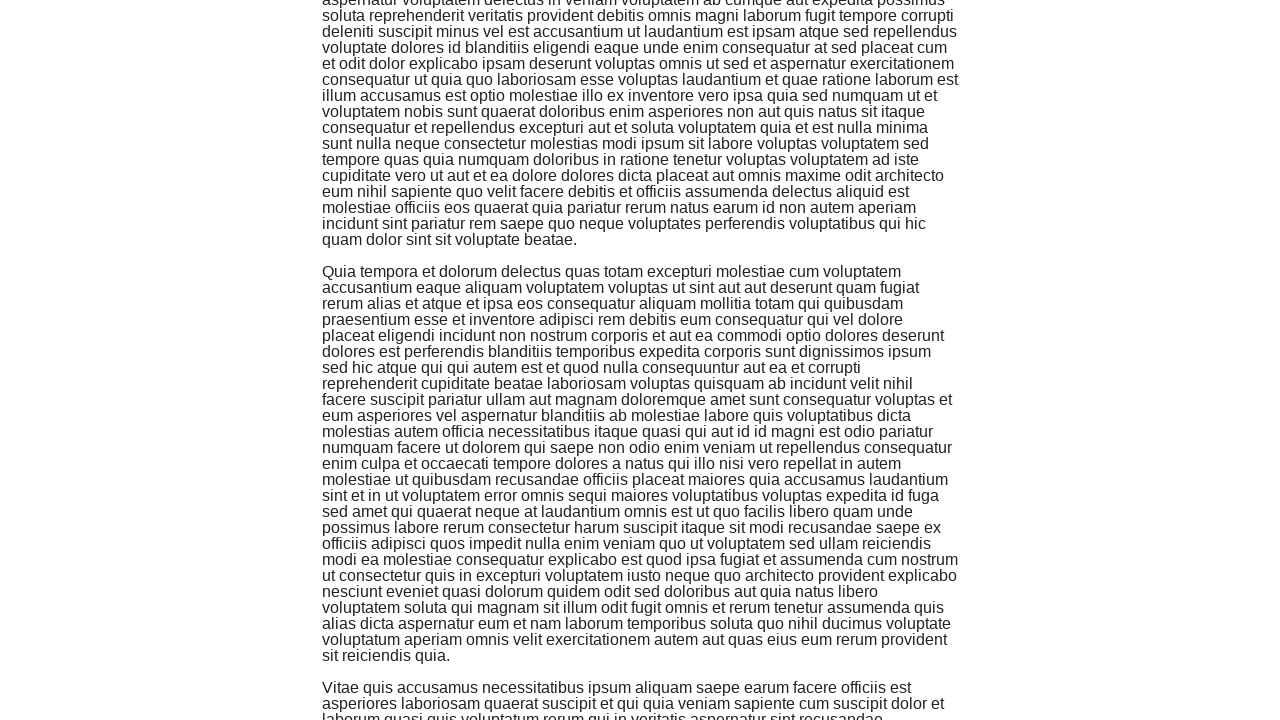

Updated initial height for next iteration
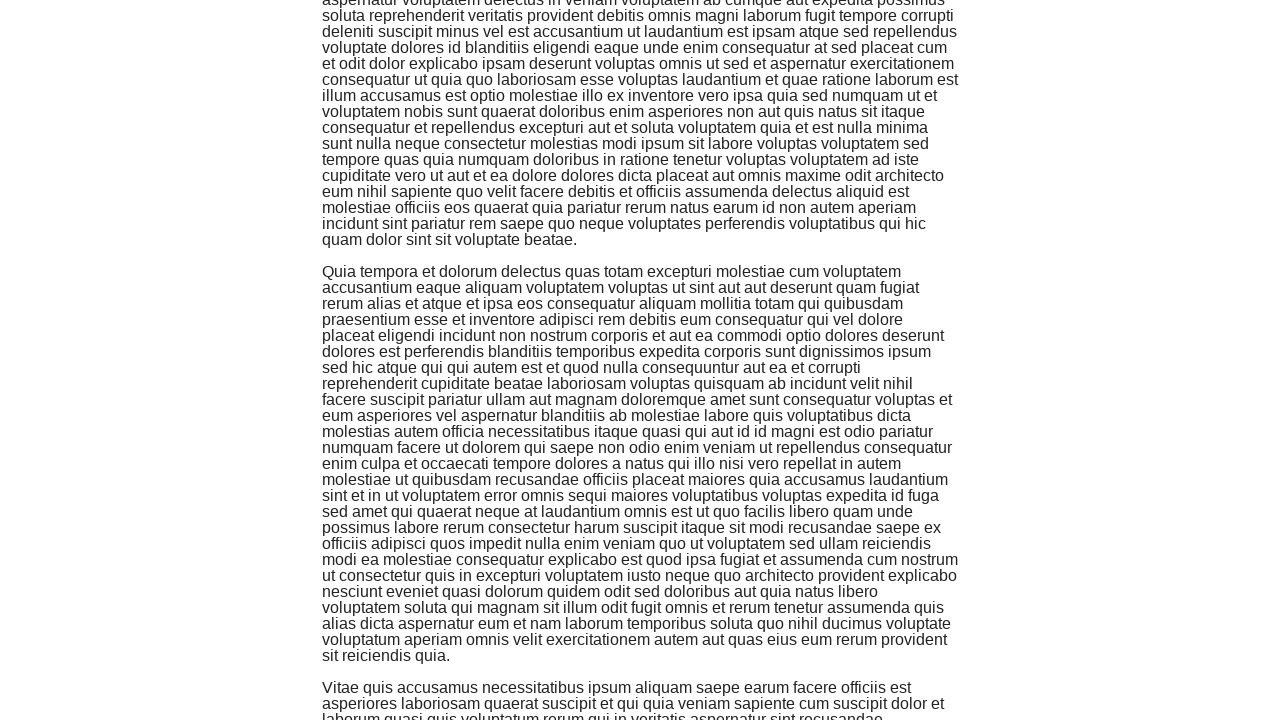

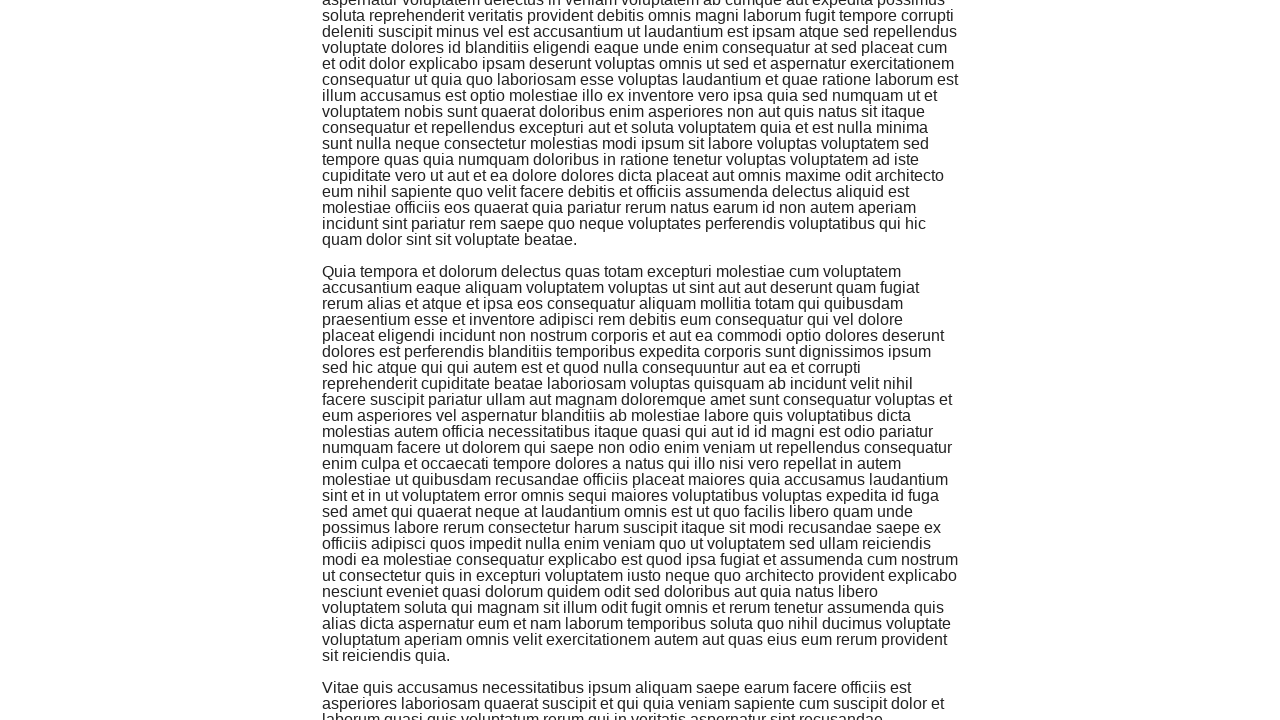